Tests filling a Last Name input field on a form by locating it using an XPath selector that finds the input following the Last Name label

Starting URL: https://www.hyrtutorials.com/p/add-padding-to-containers.html

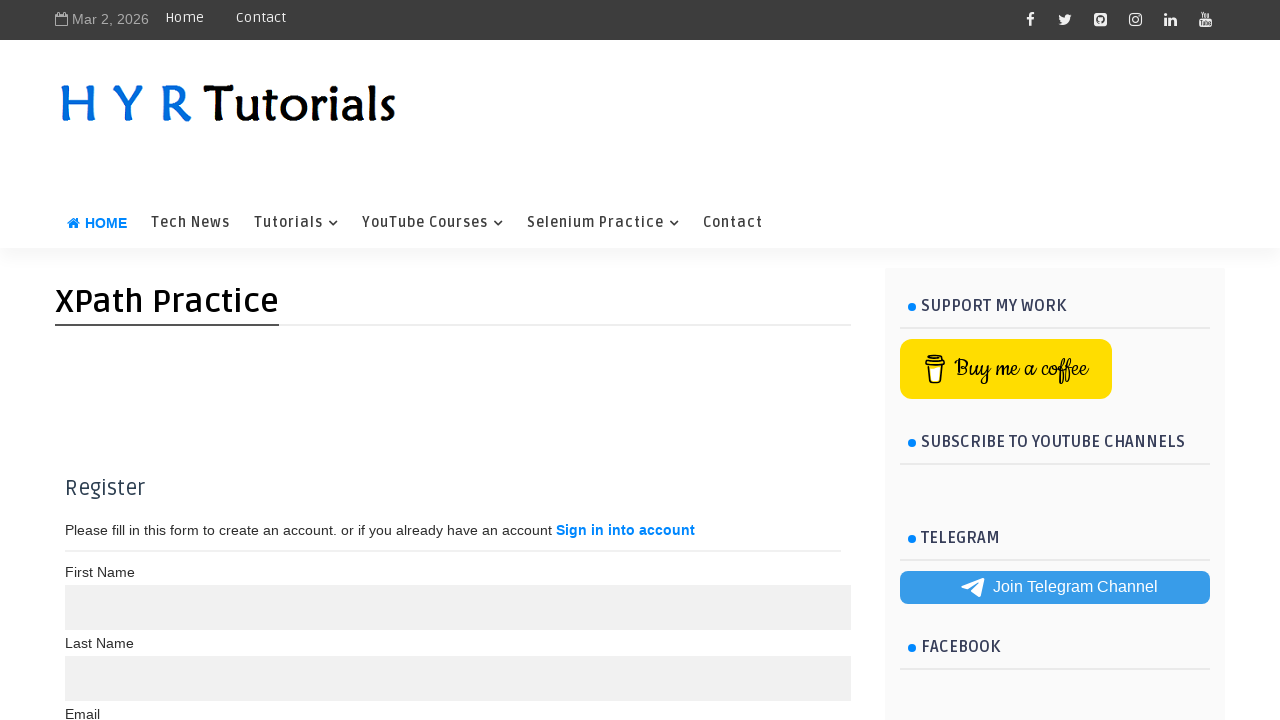

Filled Last Name input field with 'hello' using XPath selector on //label[.='Last Name']/following-sibling::input[@maxlength='15']
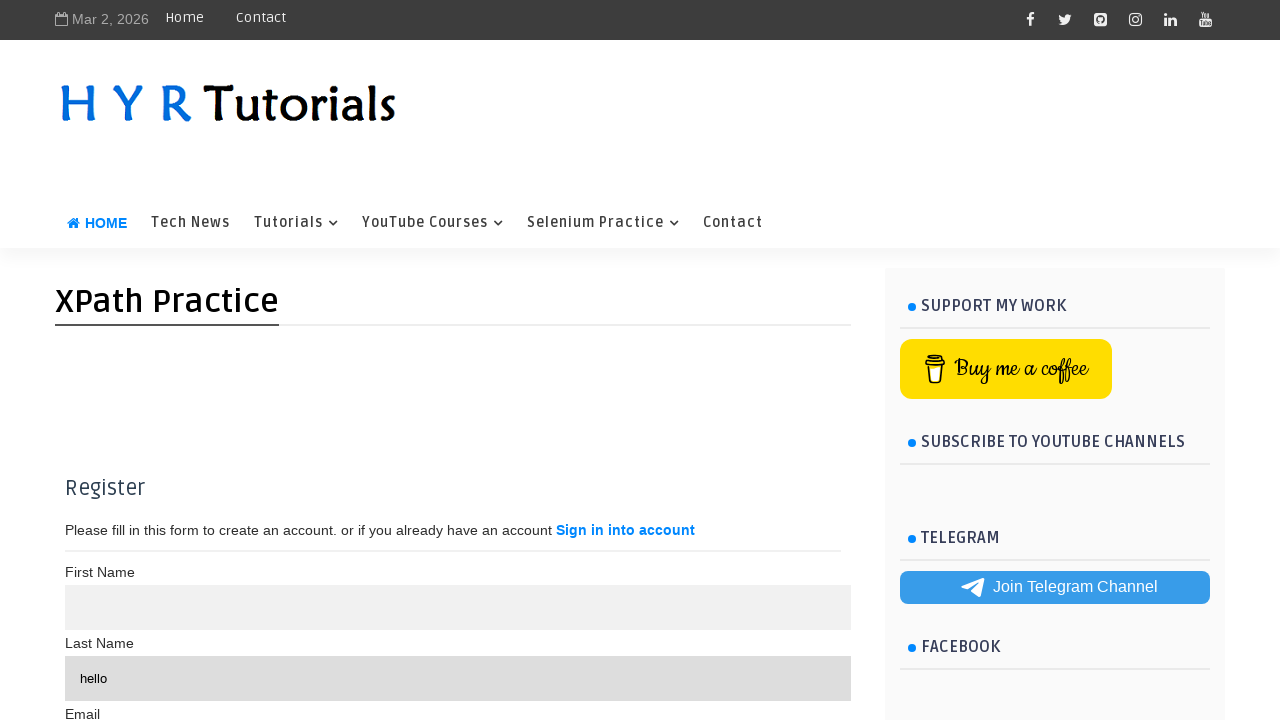

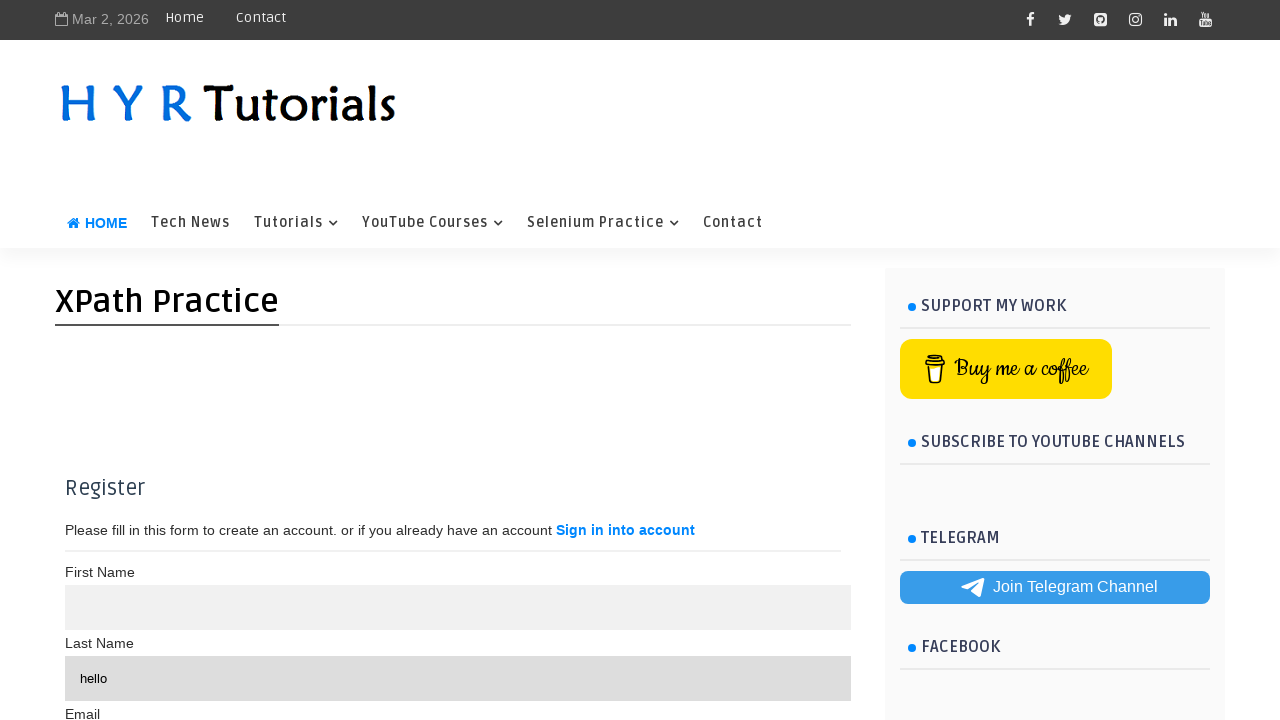